Tests dropdown selection functionality on Selenium's web form example page by selecting an option from a dropdown

Starting URL: https://www.selenium.dev/selenium/web/web-form.html

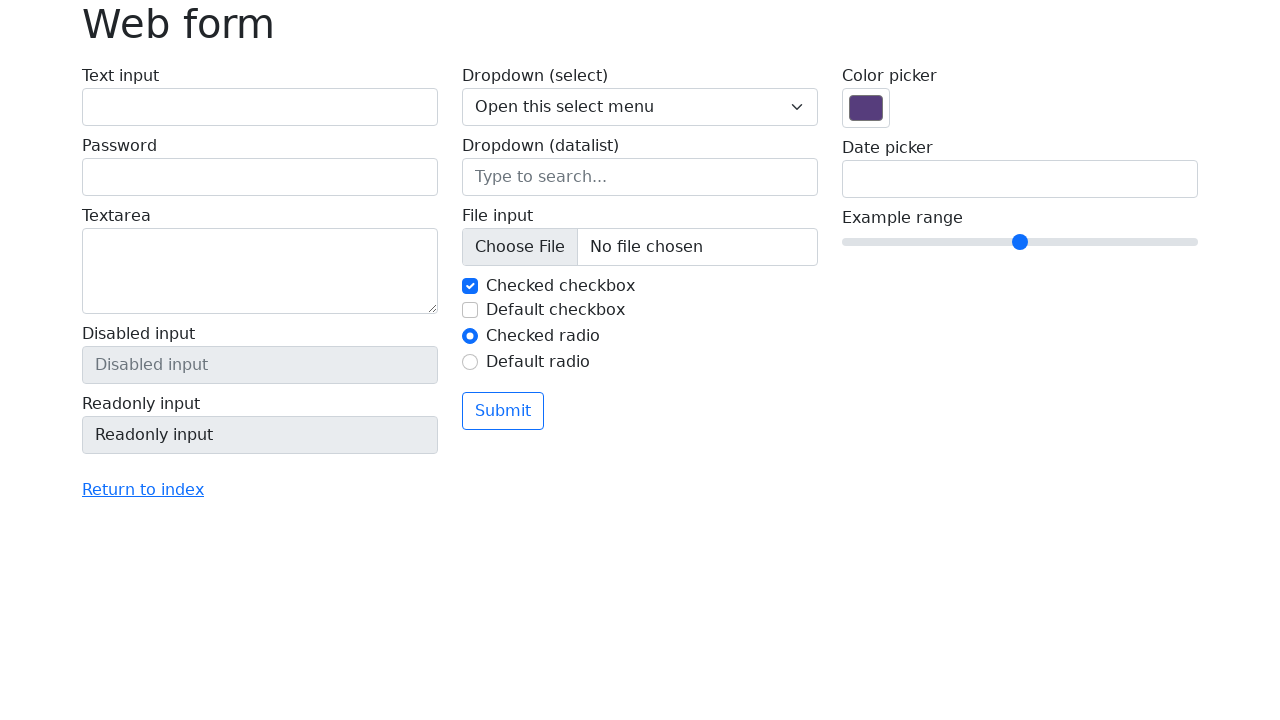

Dropdown element loaded and is visible
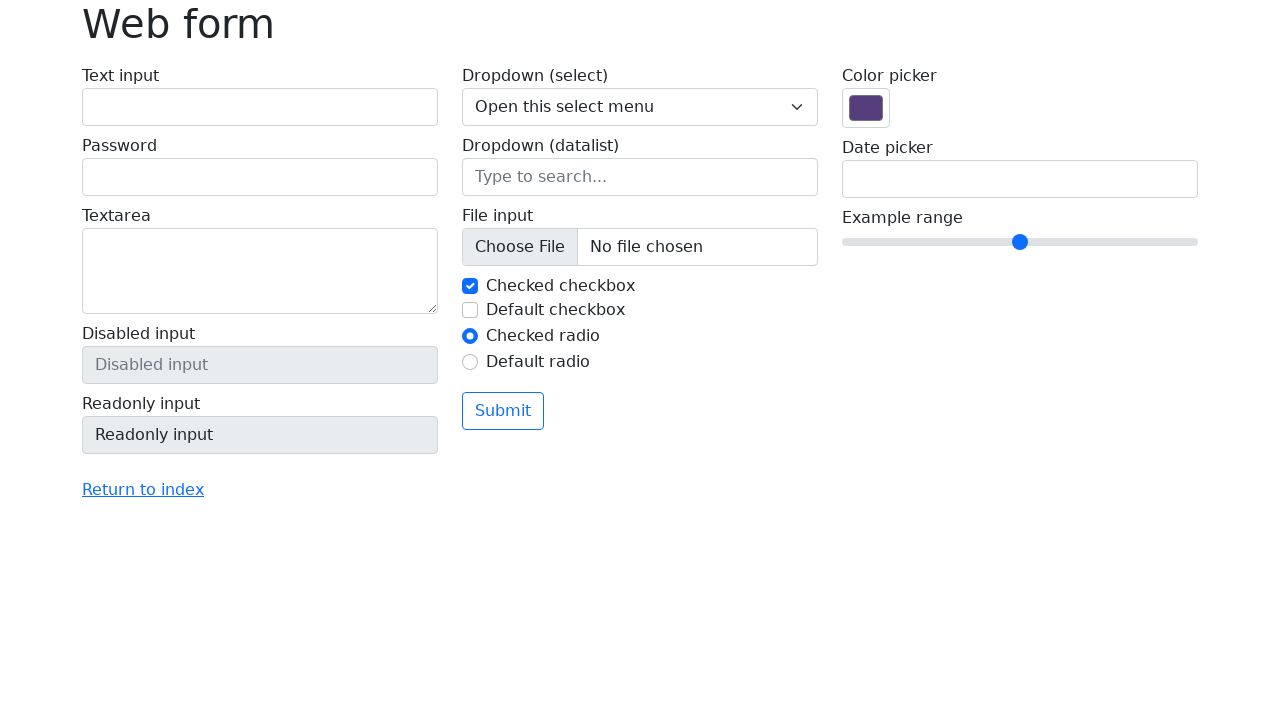

Selected option with value '2' from dropdown on select[name='my-select']
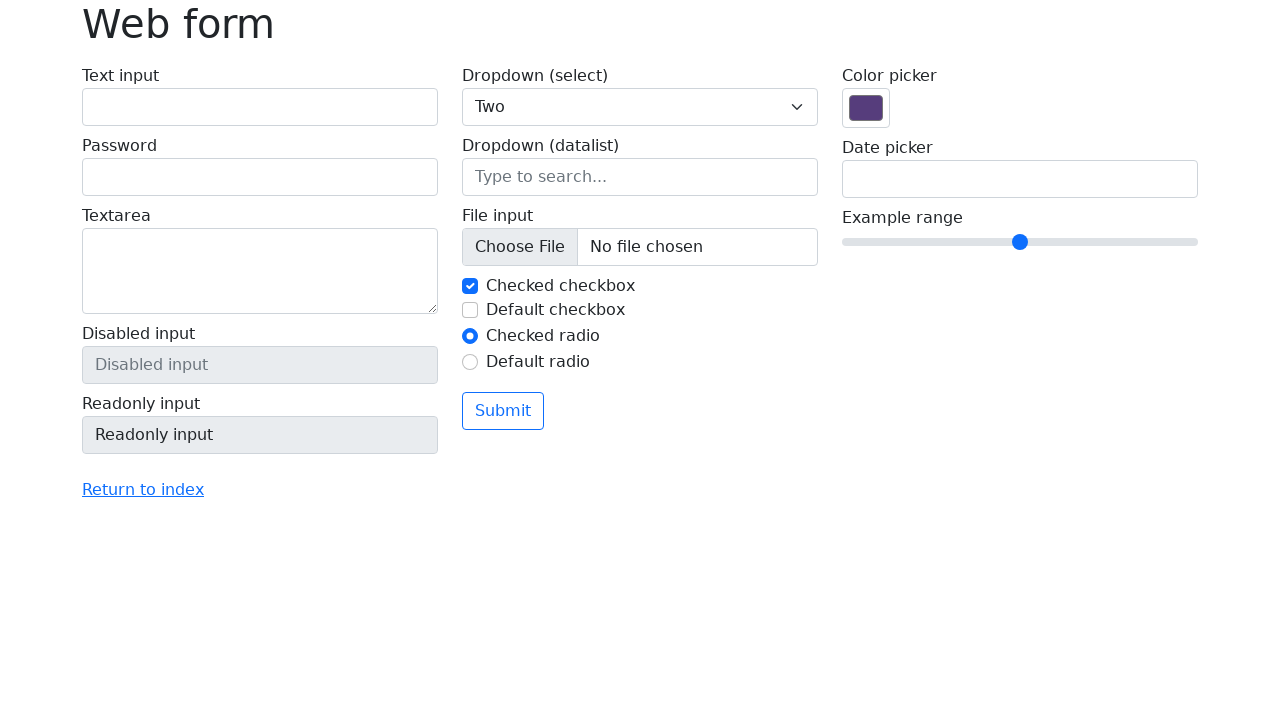

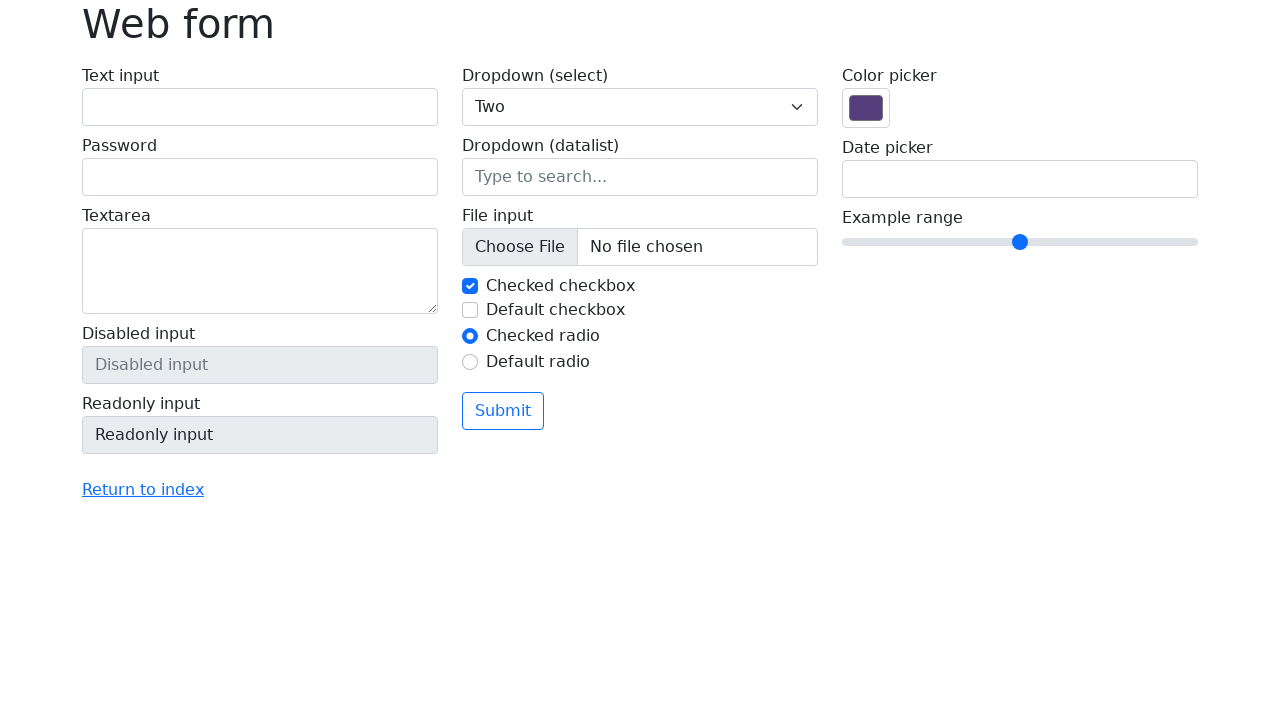